Tests drag and drop functionality on jQuery UI demo page by dragging an element and dropping it onto a target within an iframe

Starting URL: http://jqueryui.com/droppable/

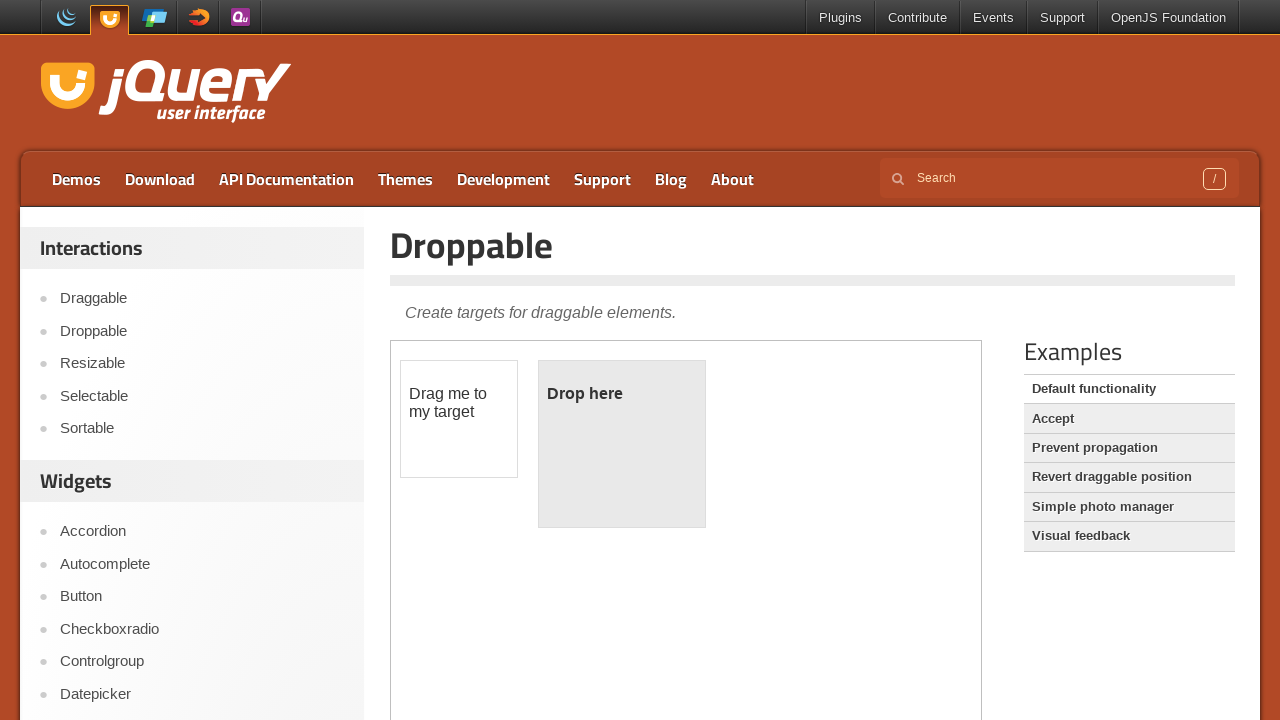

Located the demo iframe
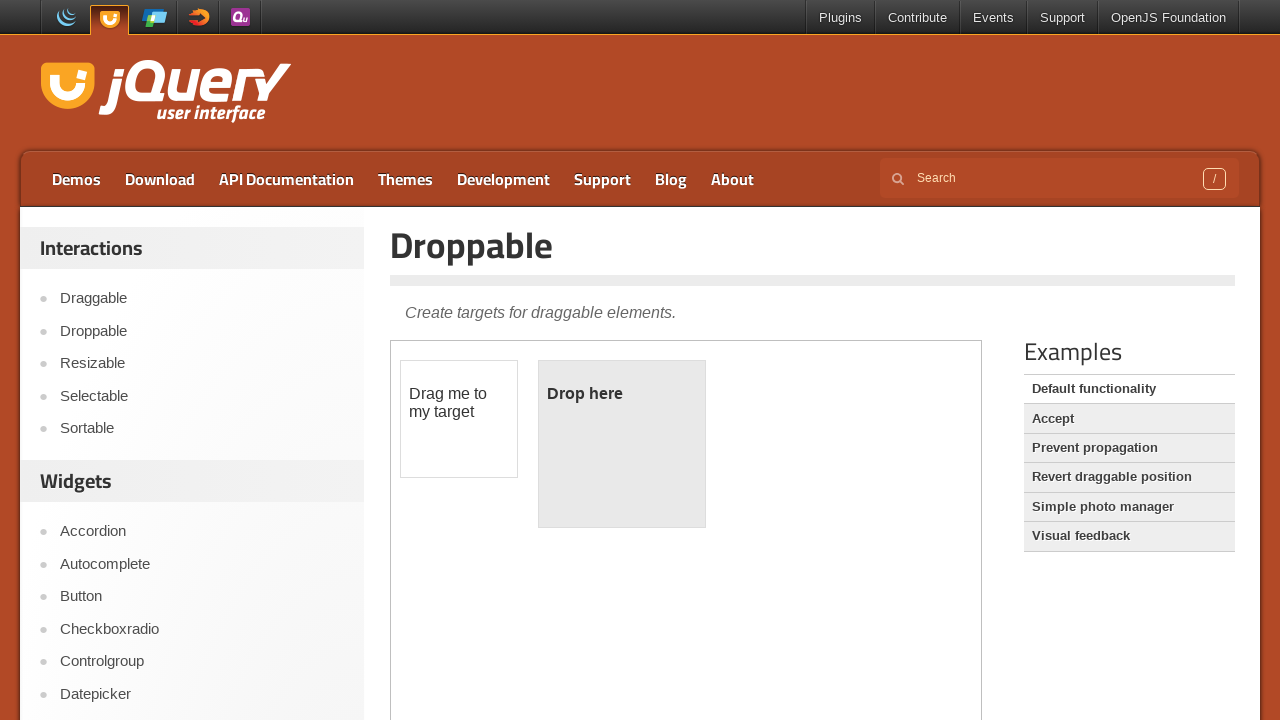

Located the draggable element within the iframe
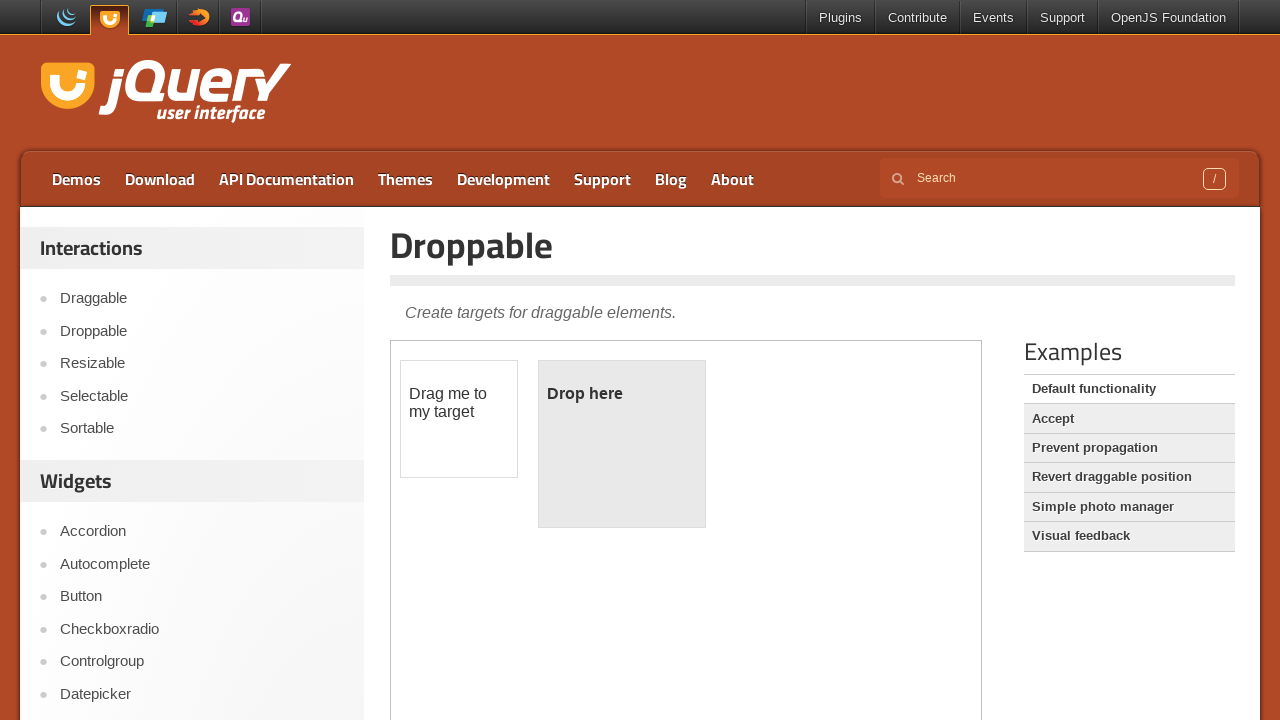

Located the droppable target element within the iframe
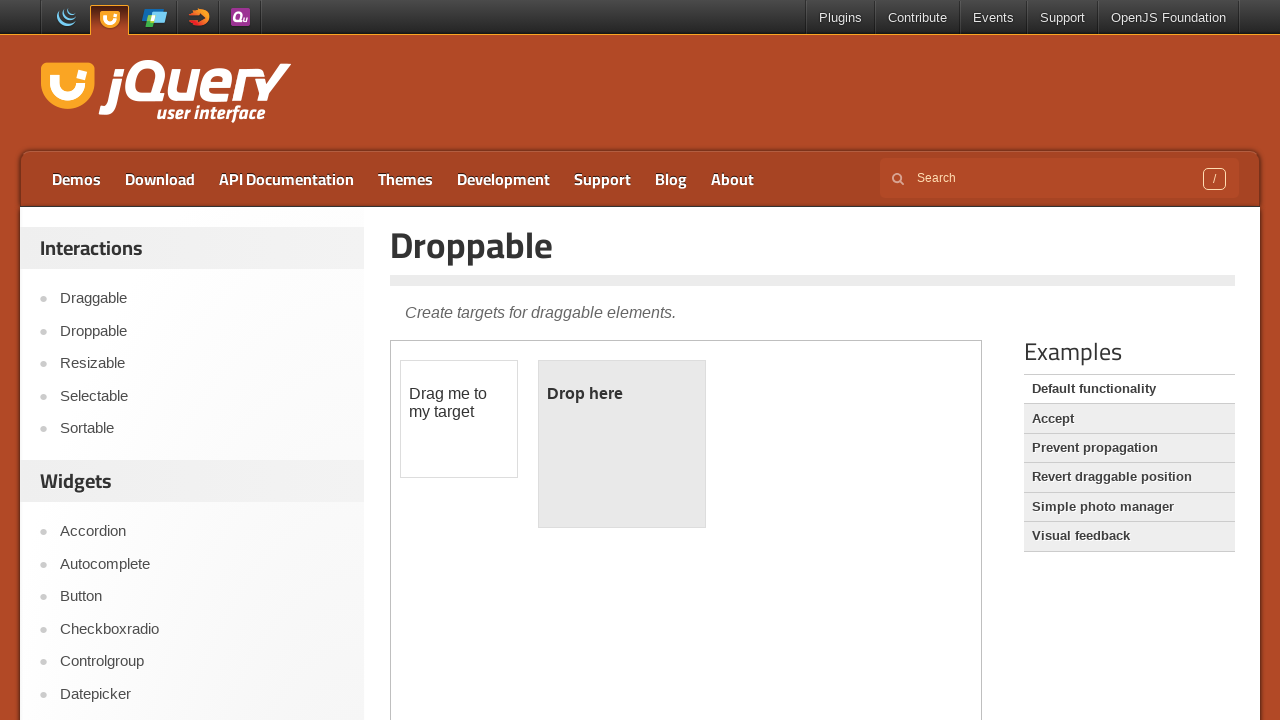

Draggable element is now visible
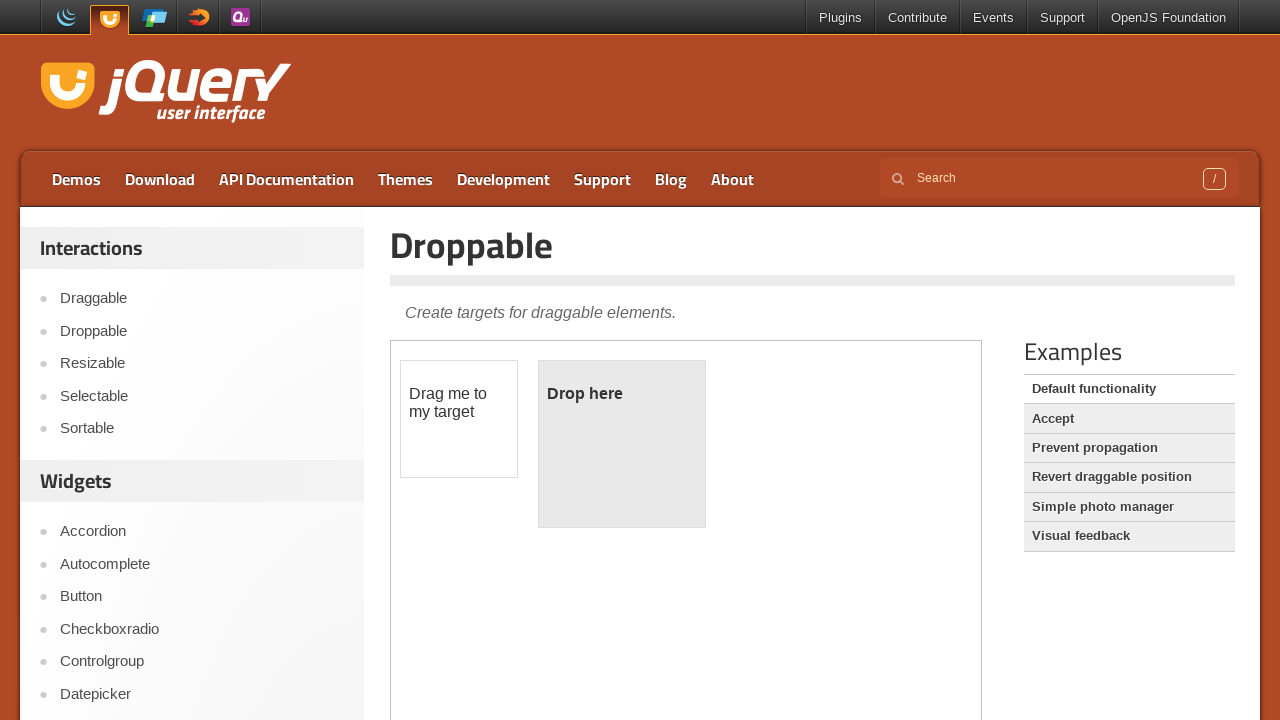

Droppable target element is now visible
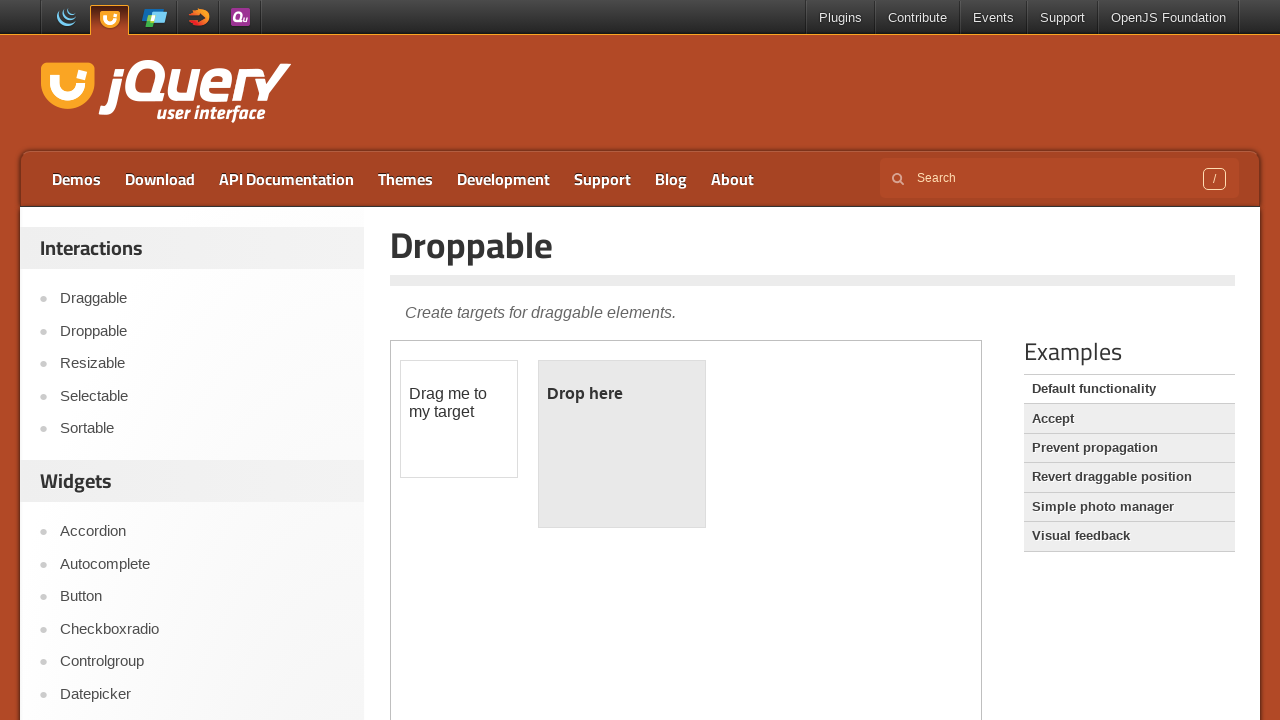

Successfully dragged and dropped the element onto the target at (622, 444)
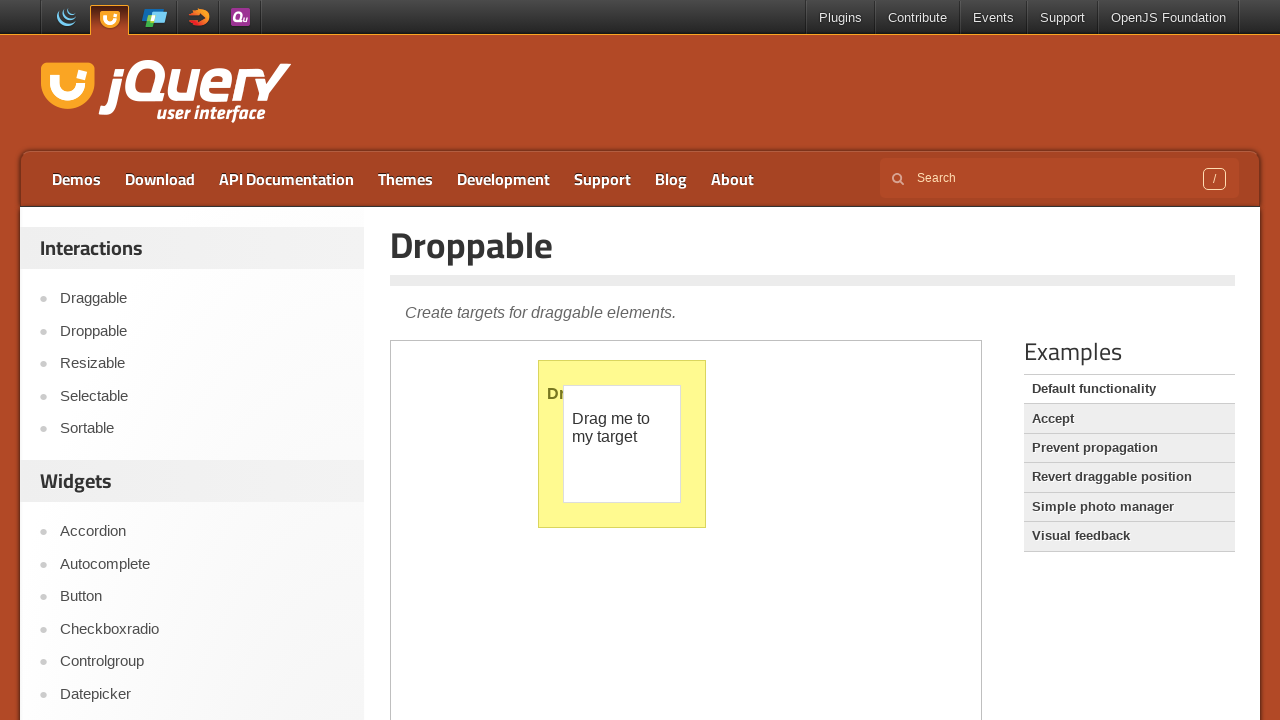

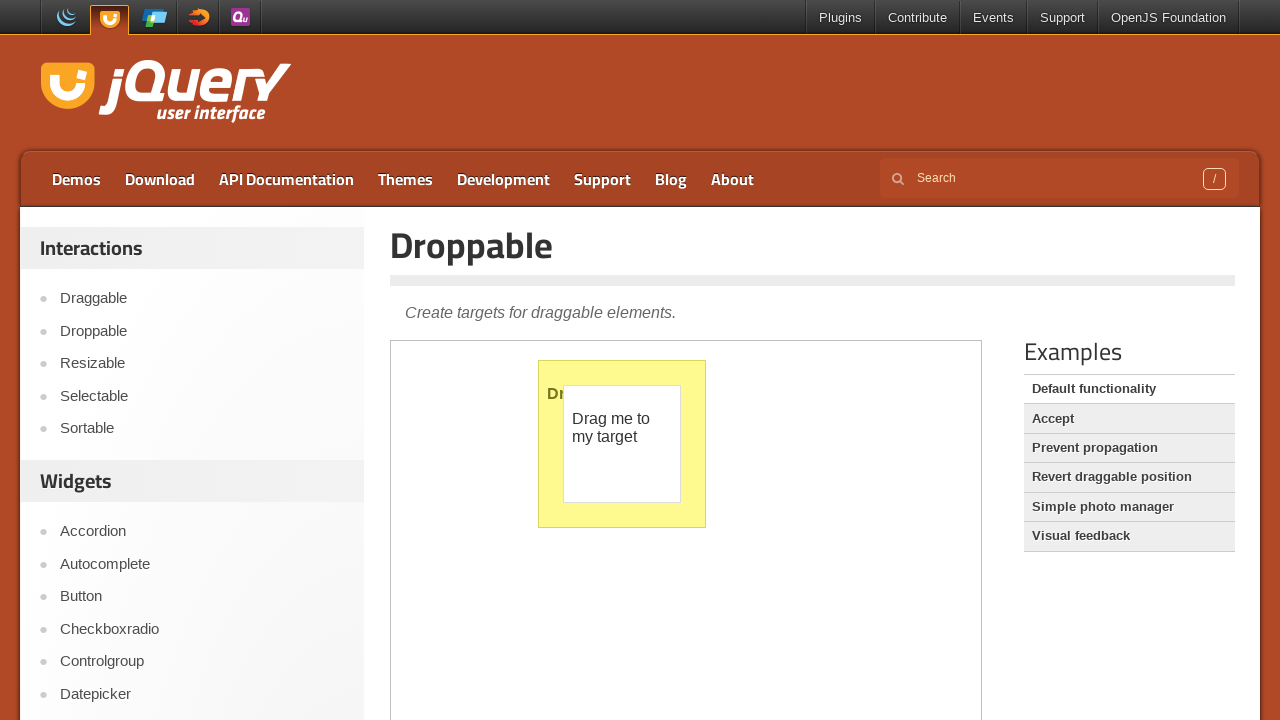